Solves a math challenge by extracting a value from an element attribute, calculating the result, and submitting the form with checkbox and radio button selections

Starting URL: http://suninjuly.github.io/get_attribute.html

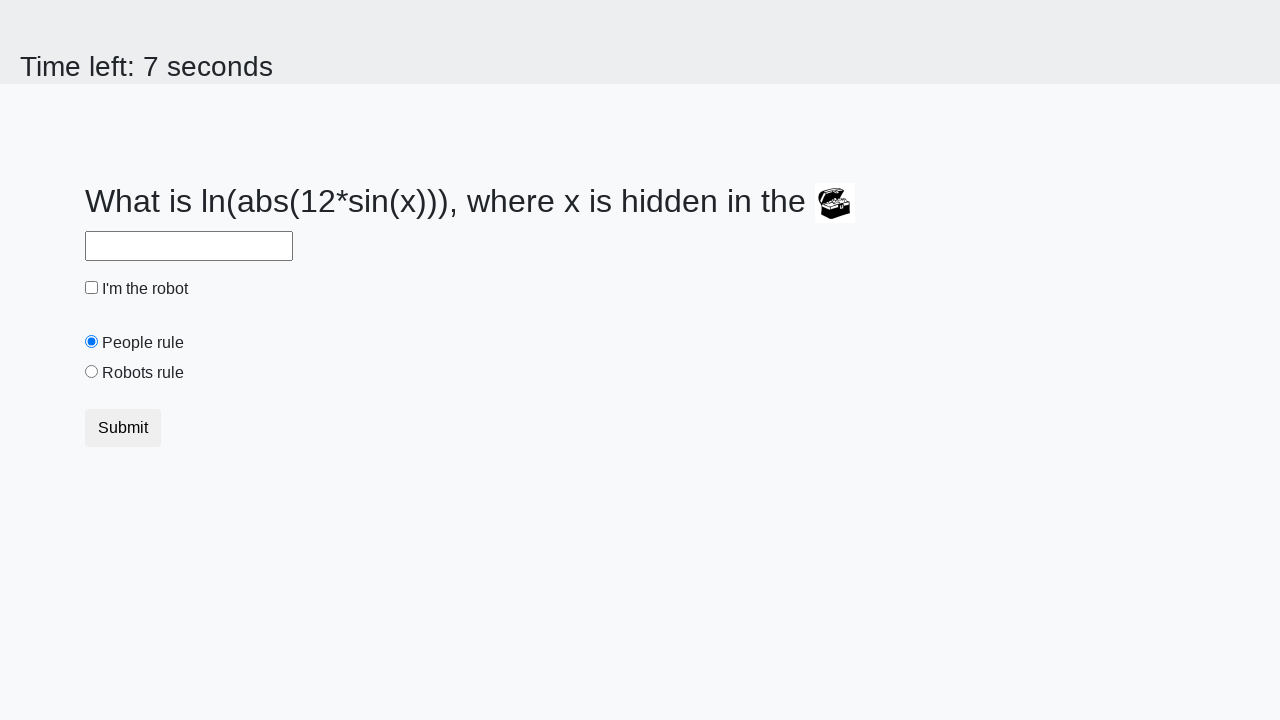

Located treasure element
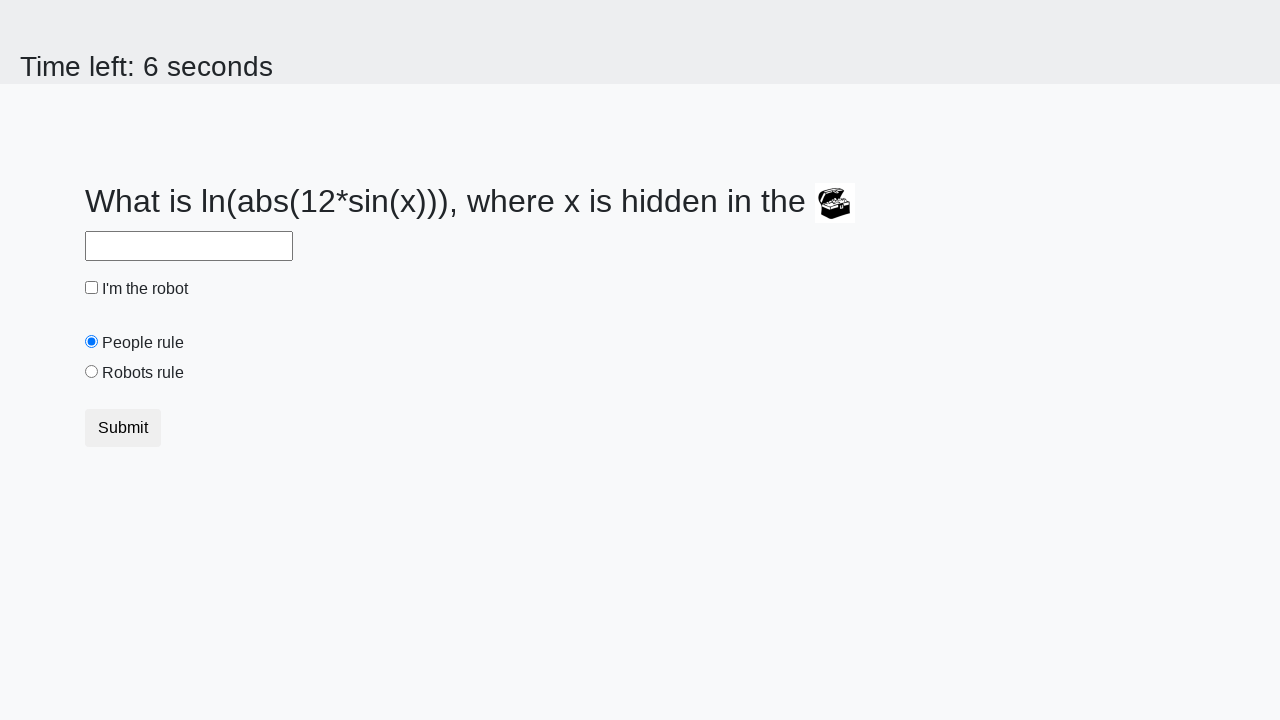

Extracted valuex attribute from treasure element: 131
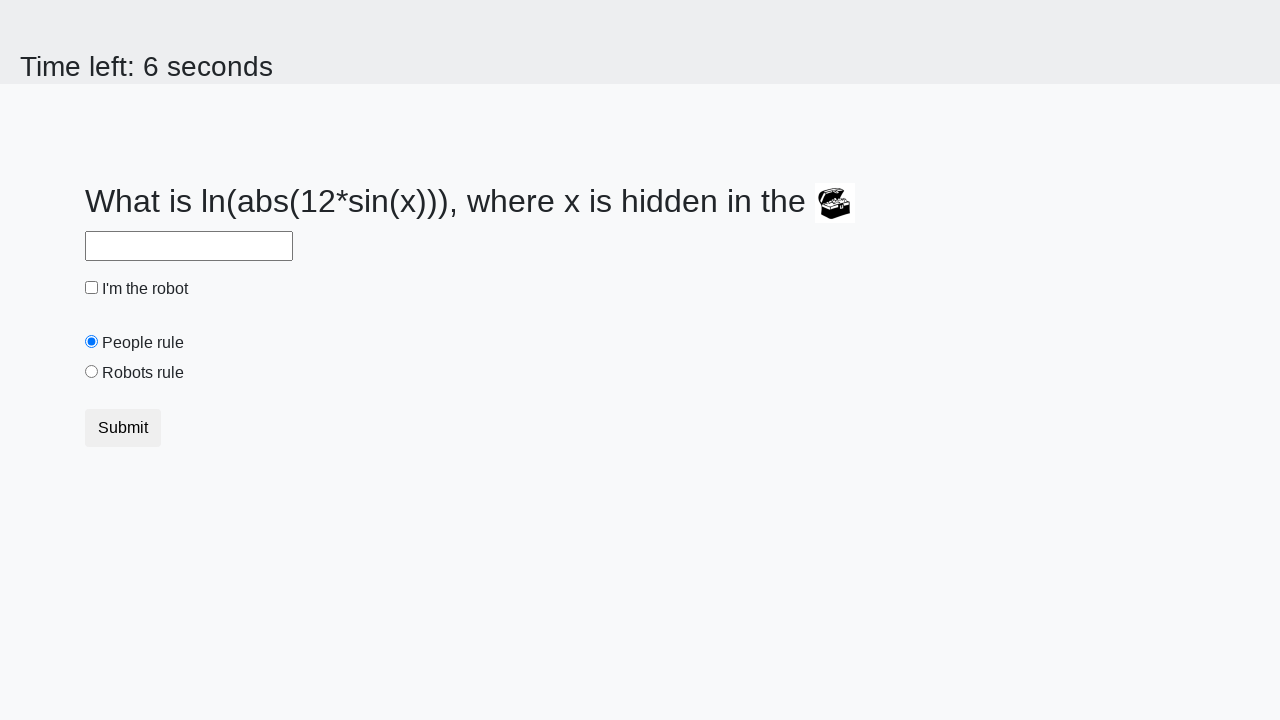

Calculated math result: 2.276163152155296
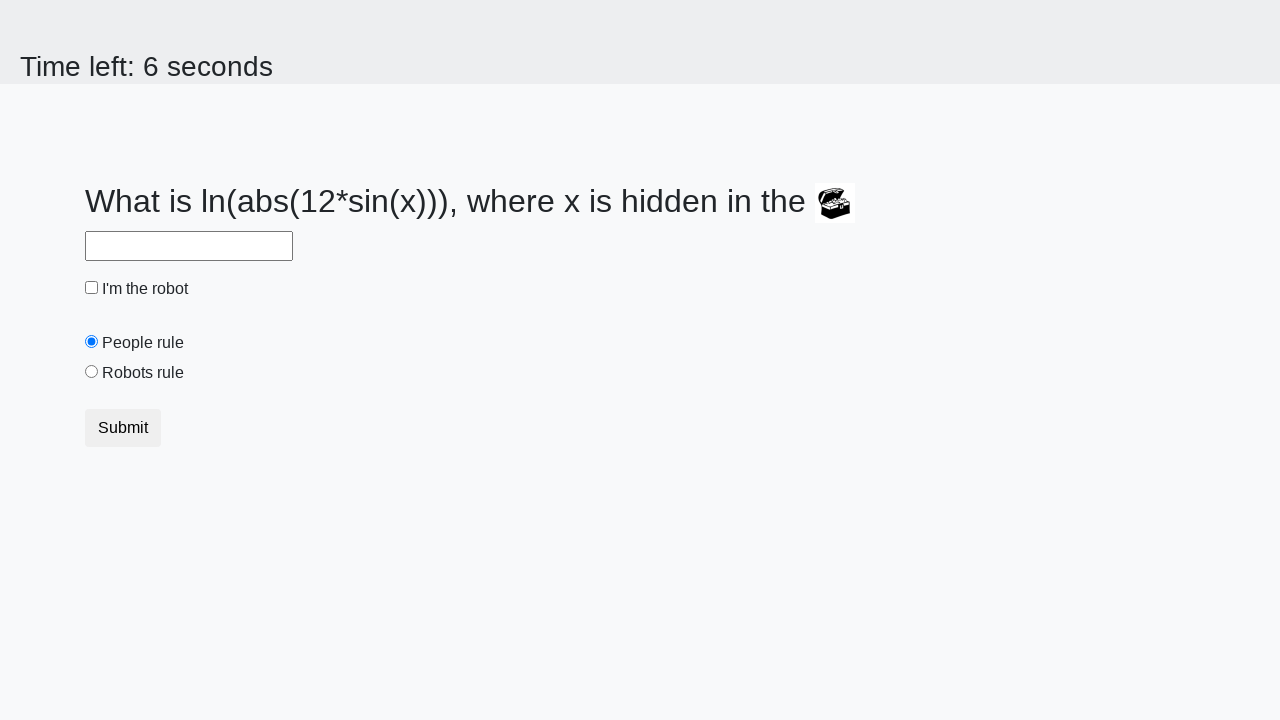

Filled answer field with calculated value: 2.276163152155296 on #answer
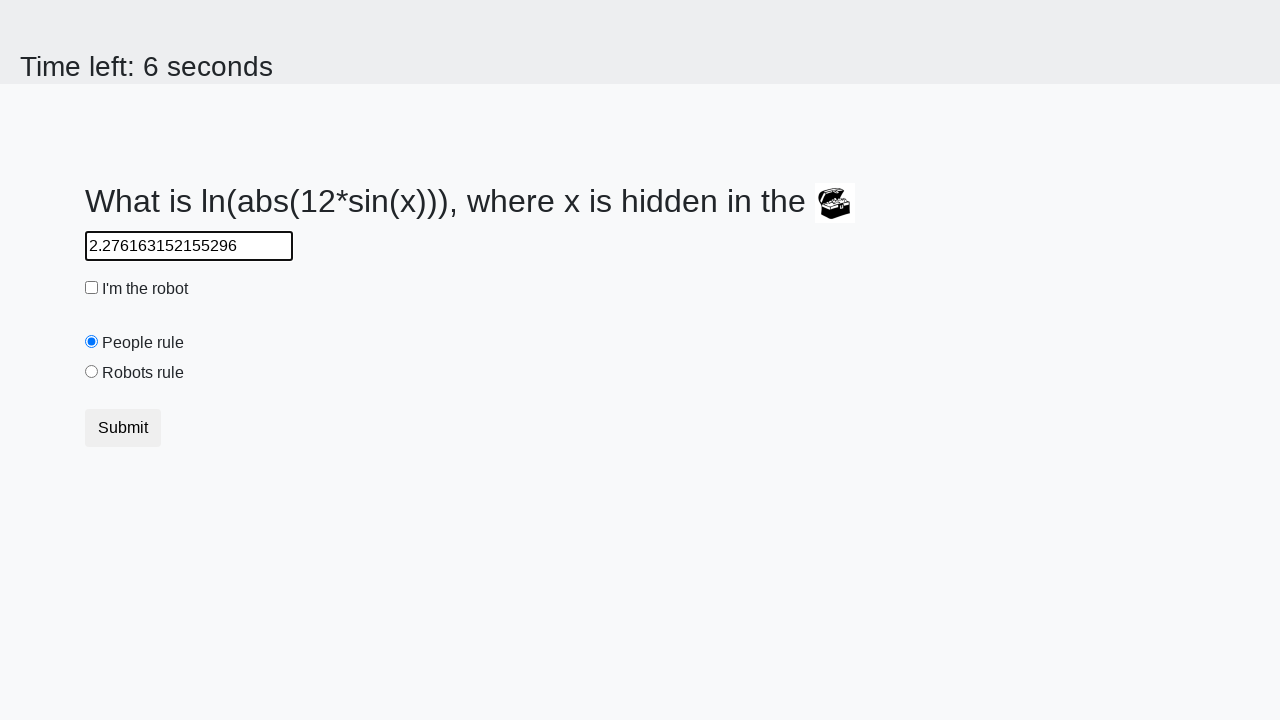

Clicked 'I'm the robot' checkbox at (92, 288) on #robotCheckbox
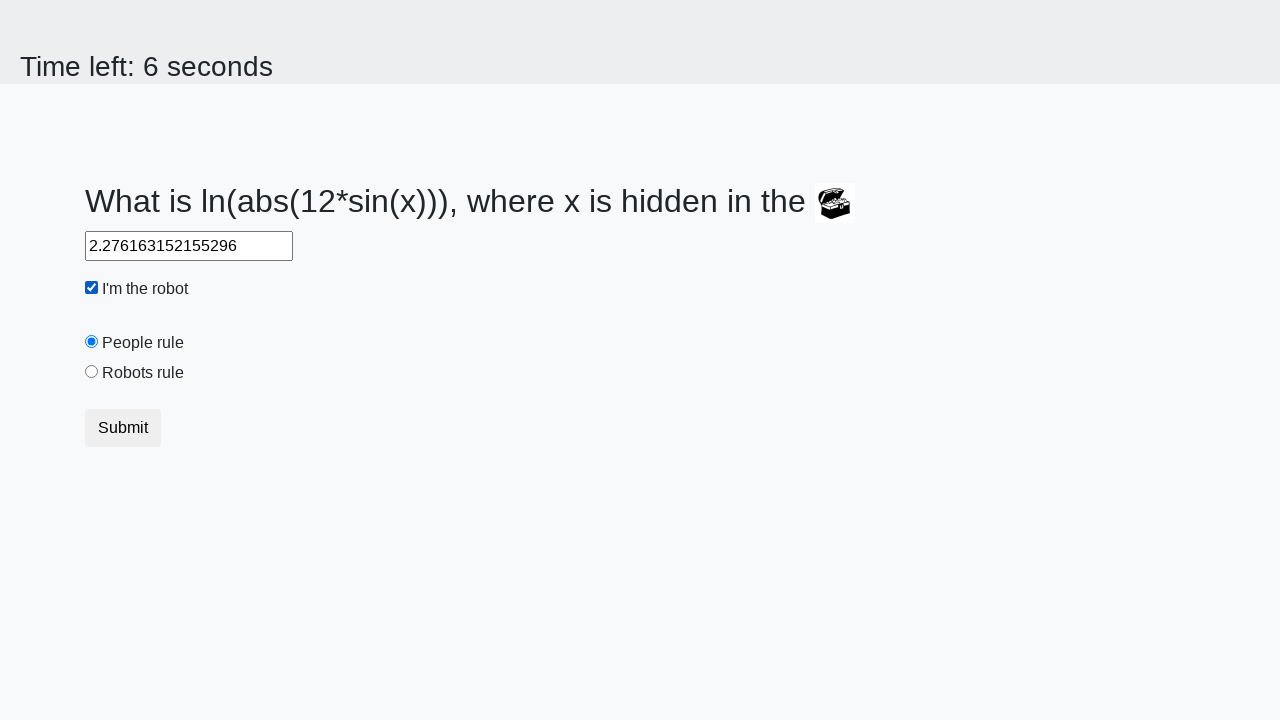

Selected 'Robots rule!' radio button at (92, 372) on #robotsRule
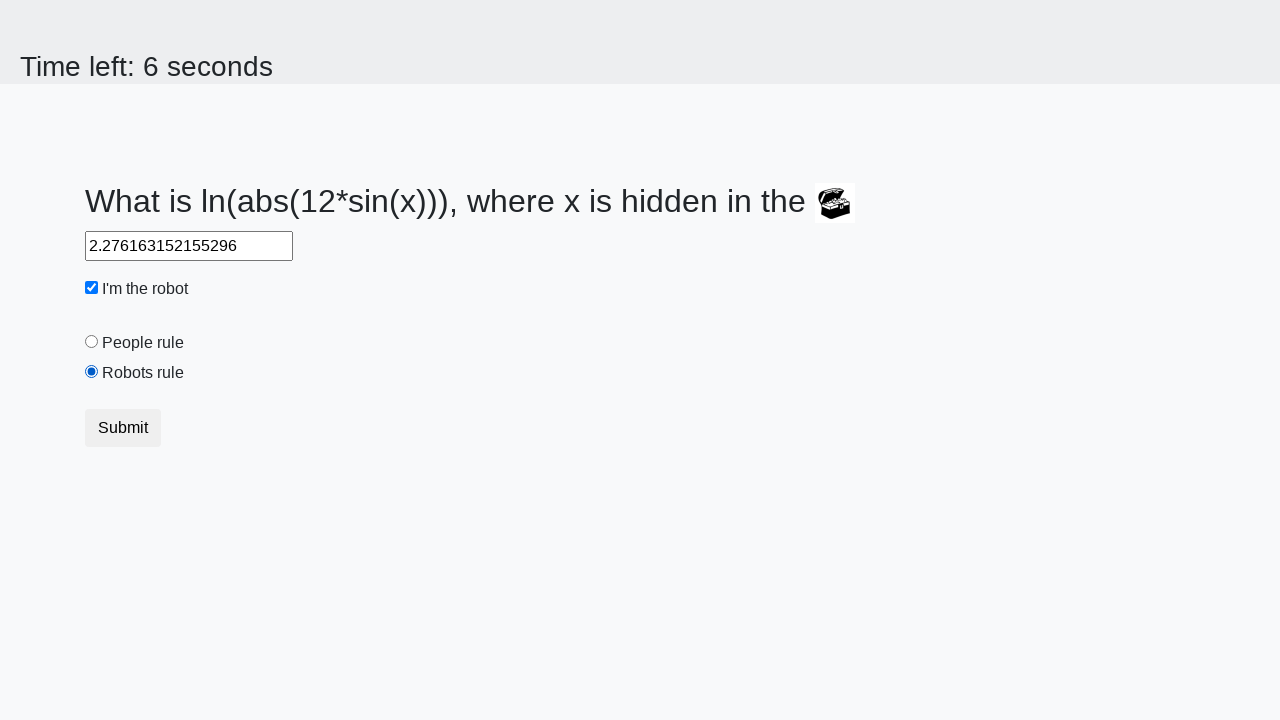

Clicked submit button at (123, 428) on button.btn
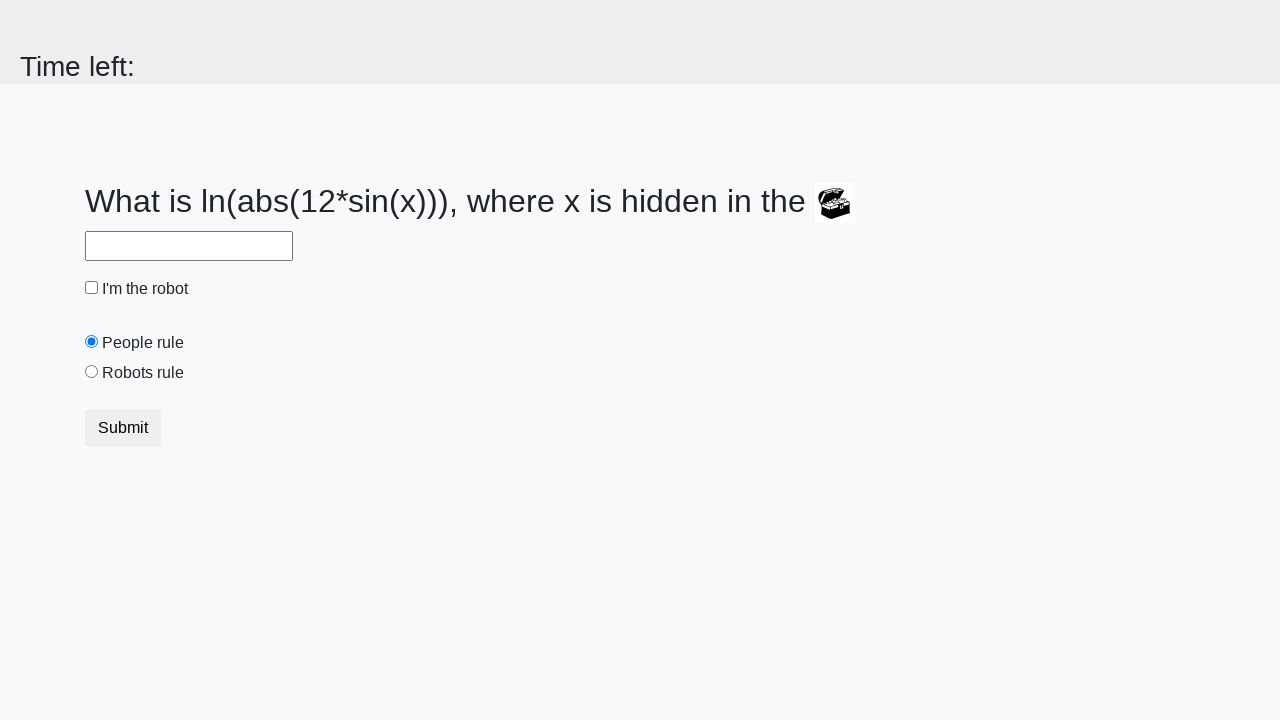

Waited for form submission to process
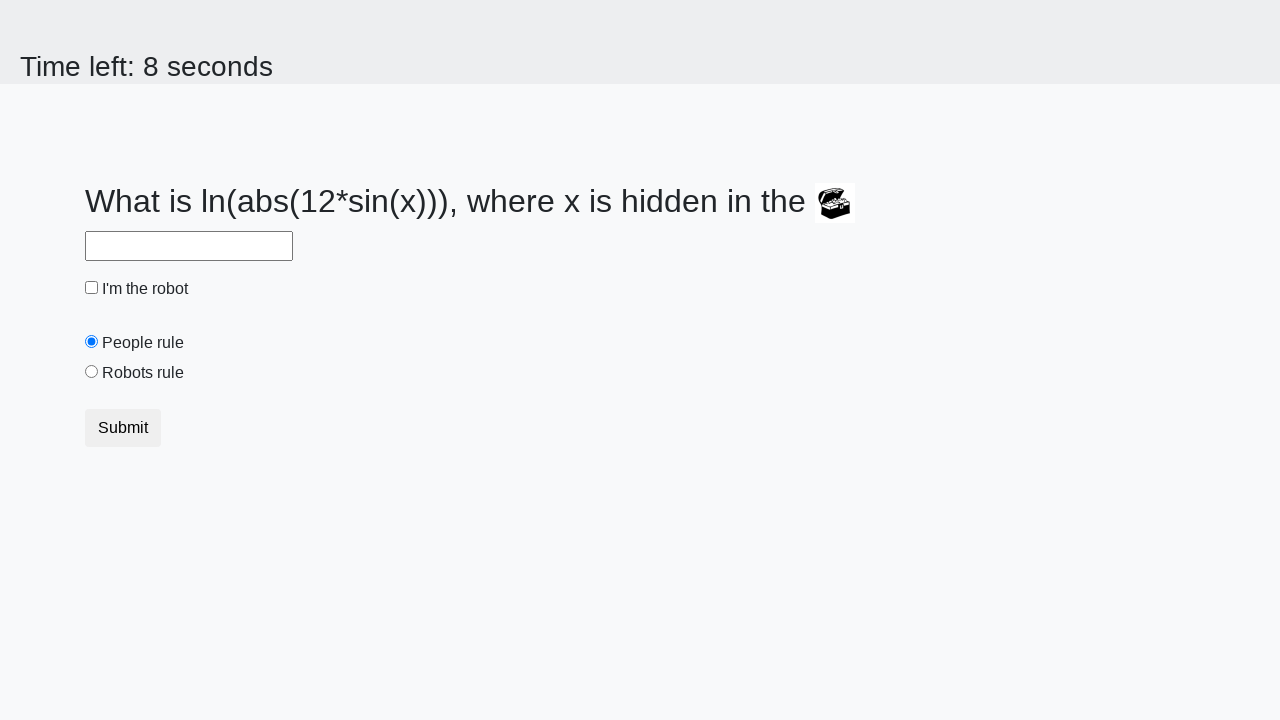

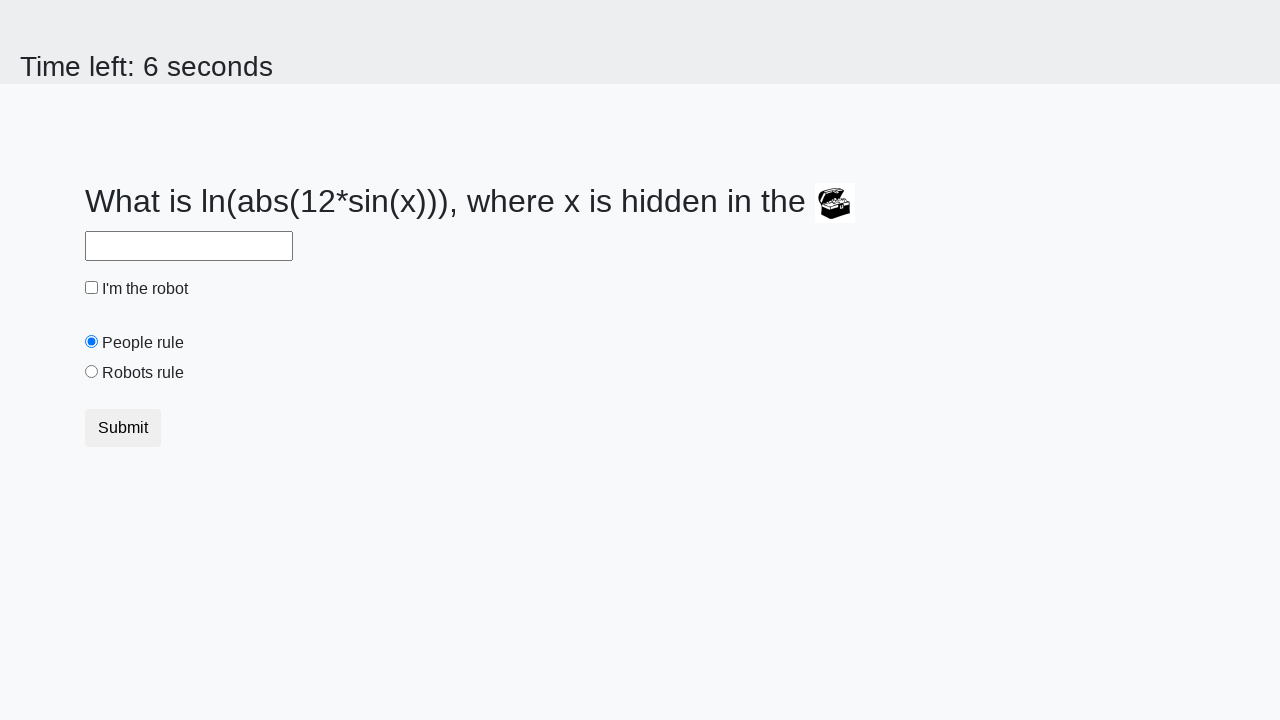